Navigates to a math problem page, calculates the sum of two displayed numbers, selects the result from a dropdown menu, and submits the answer

Starting URL: https://suninjuly.github.io/selects1.html

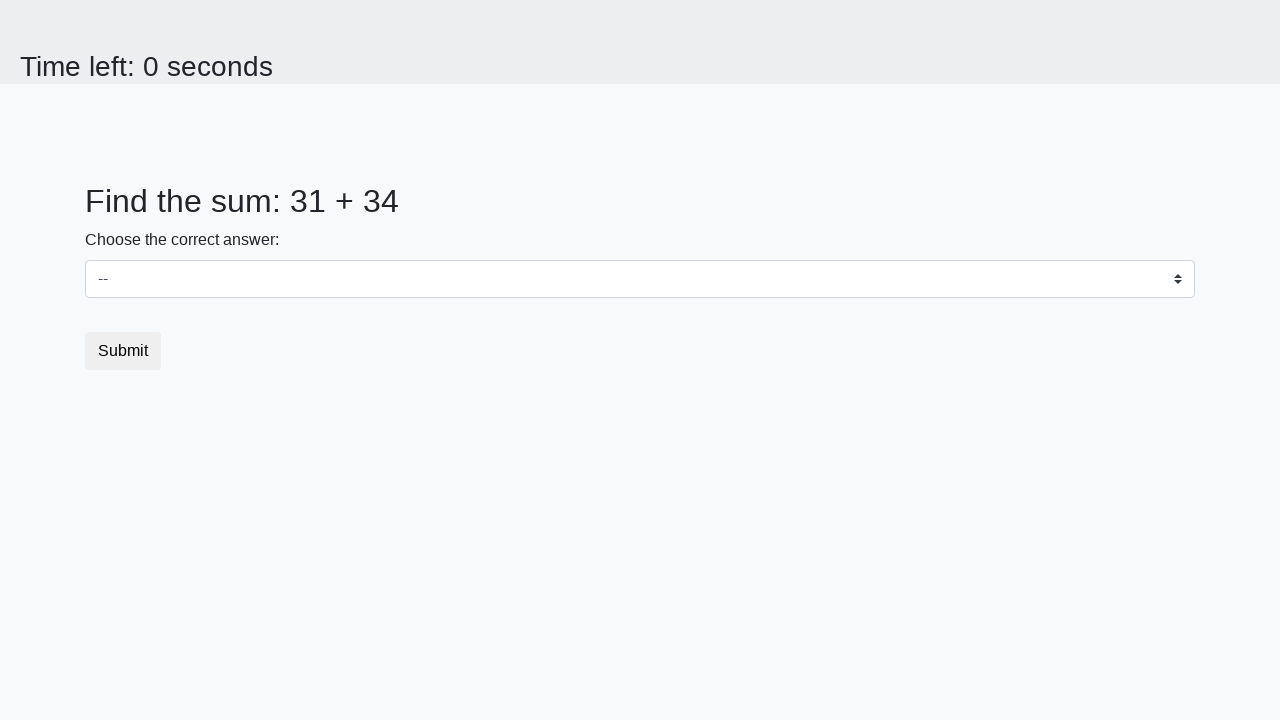

Retrieved first number from page
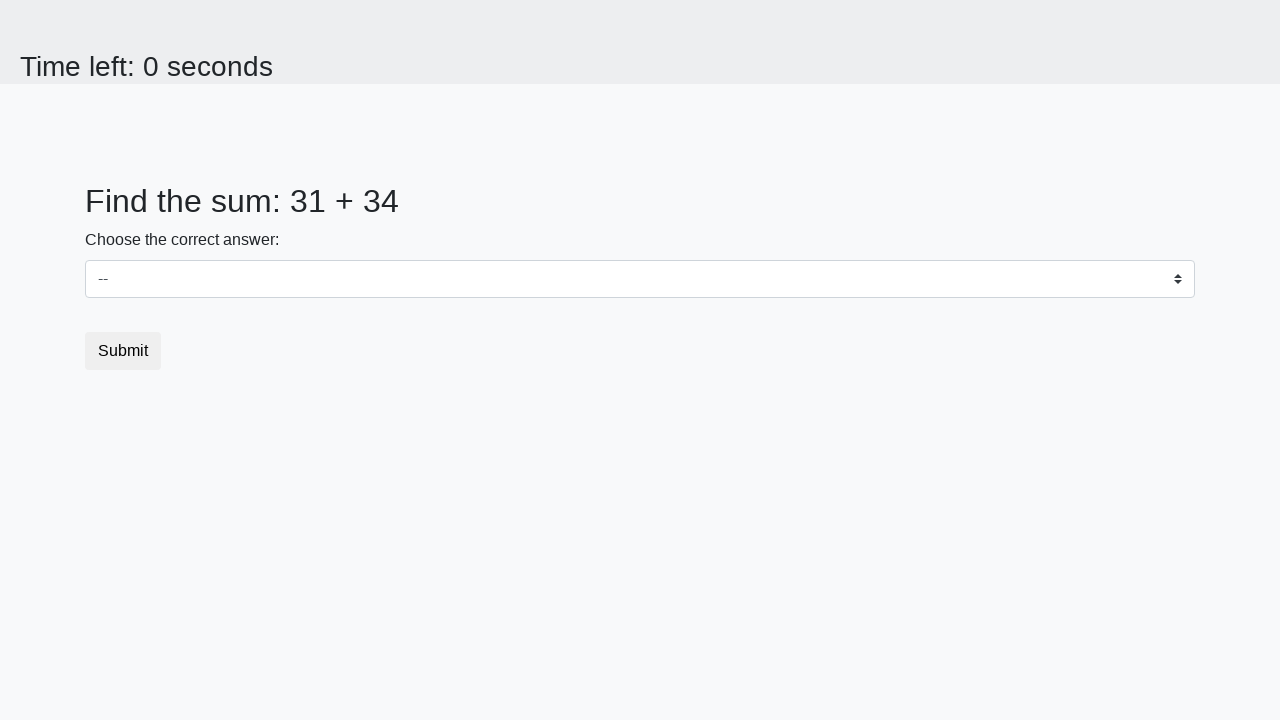

Retrieved second number from page
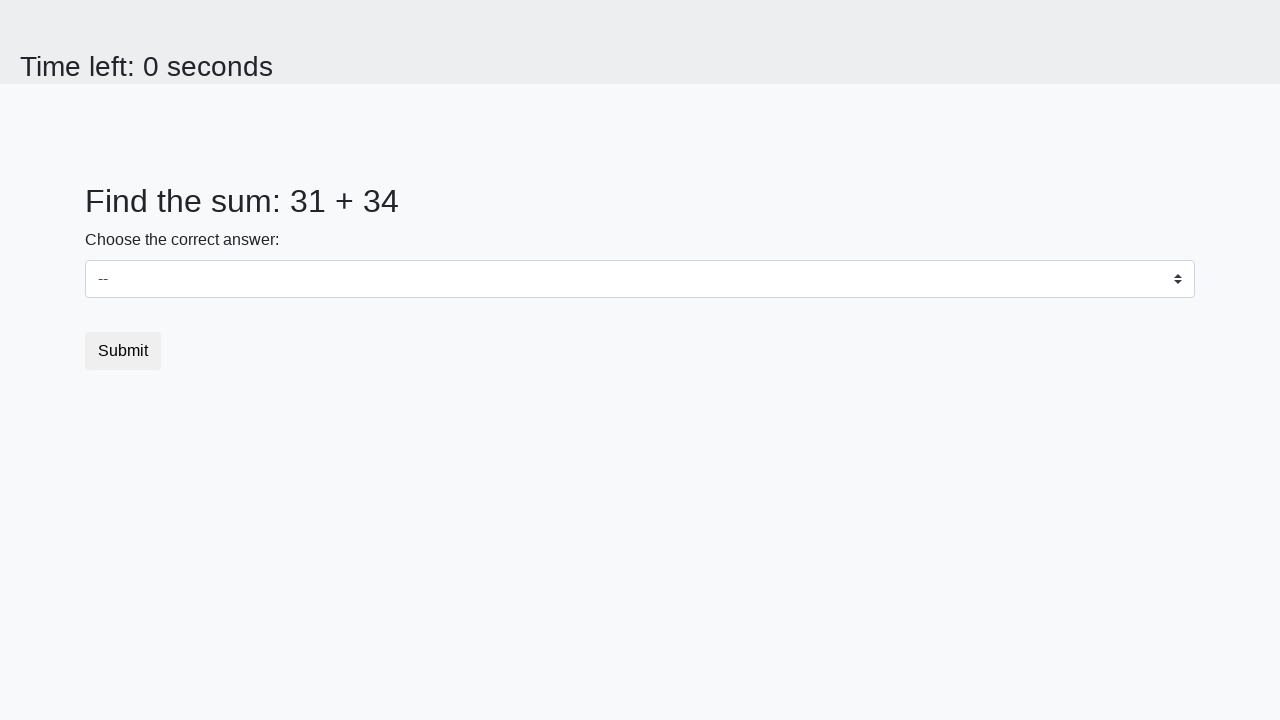

Calculated sum: 31 + 34 = 65
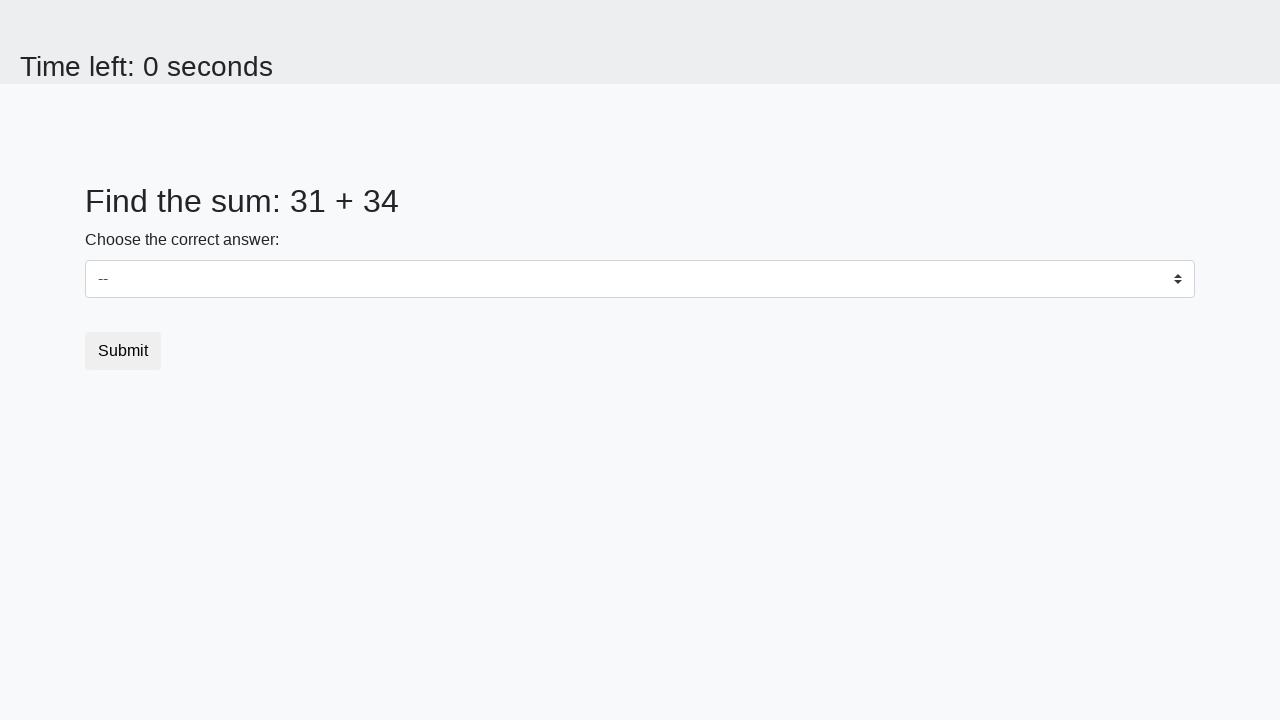

Selected 65 from dropdown menu on select
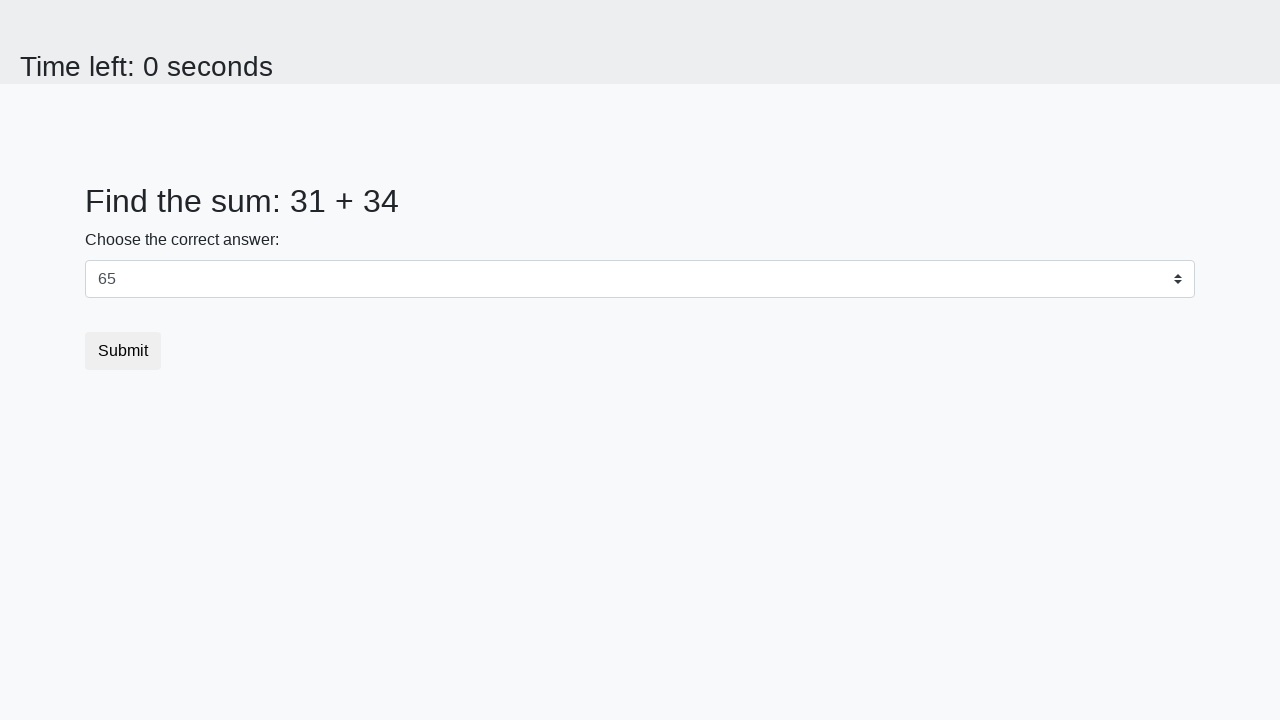

Clicked submit button to submit answer at (123, 351) on button
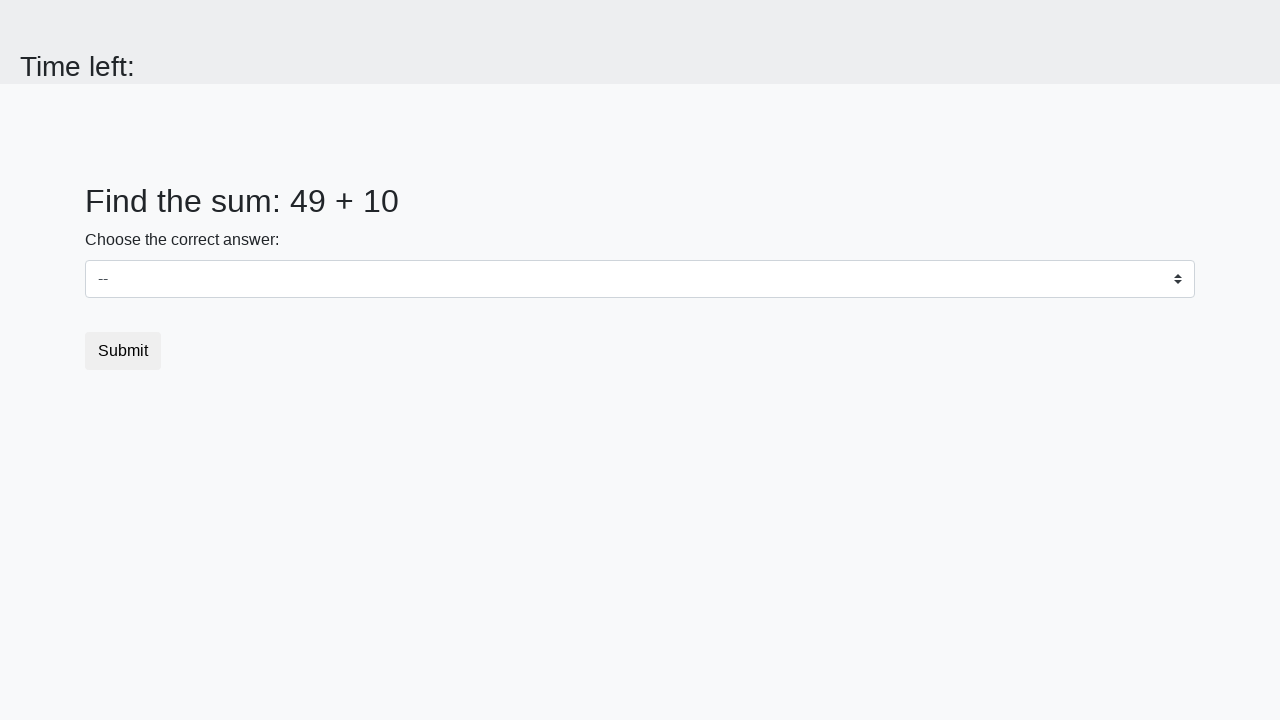

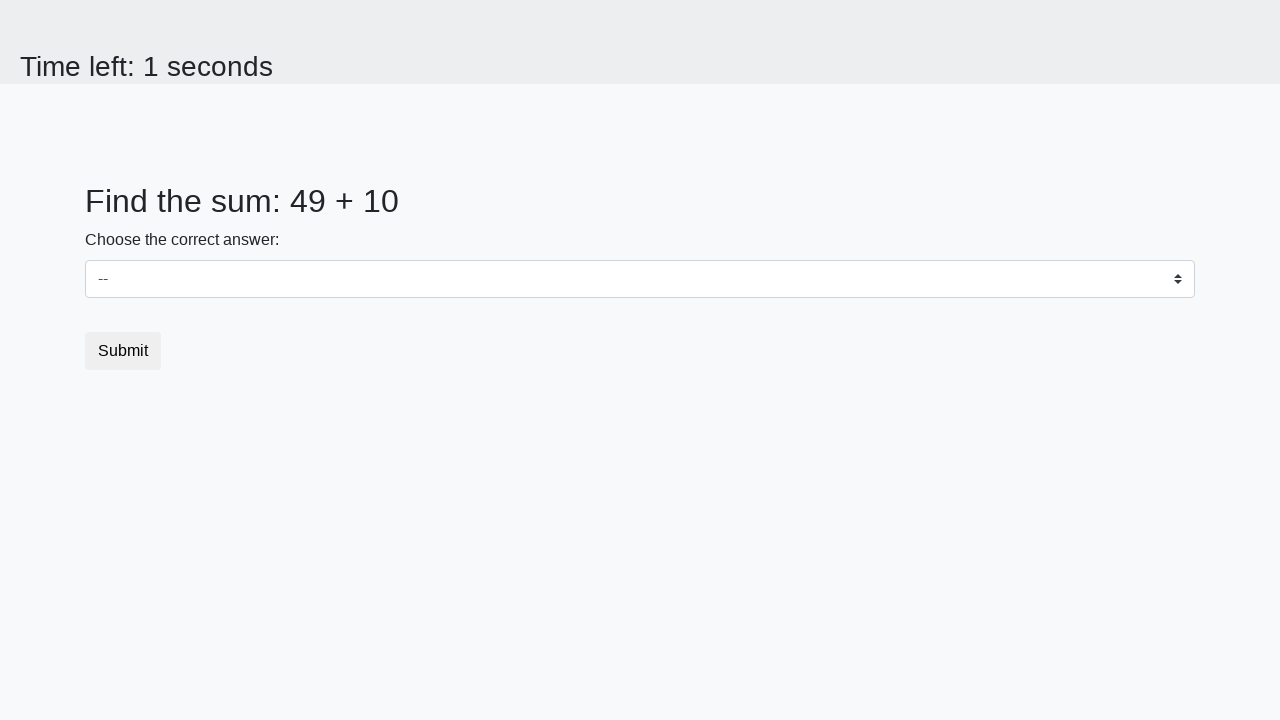